Navigates to demoqa menu page

Starting URL: https://demoqa.com/menu#

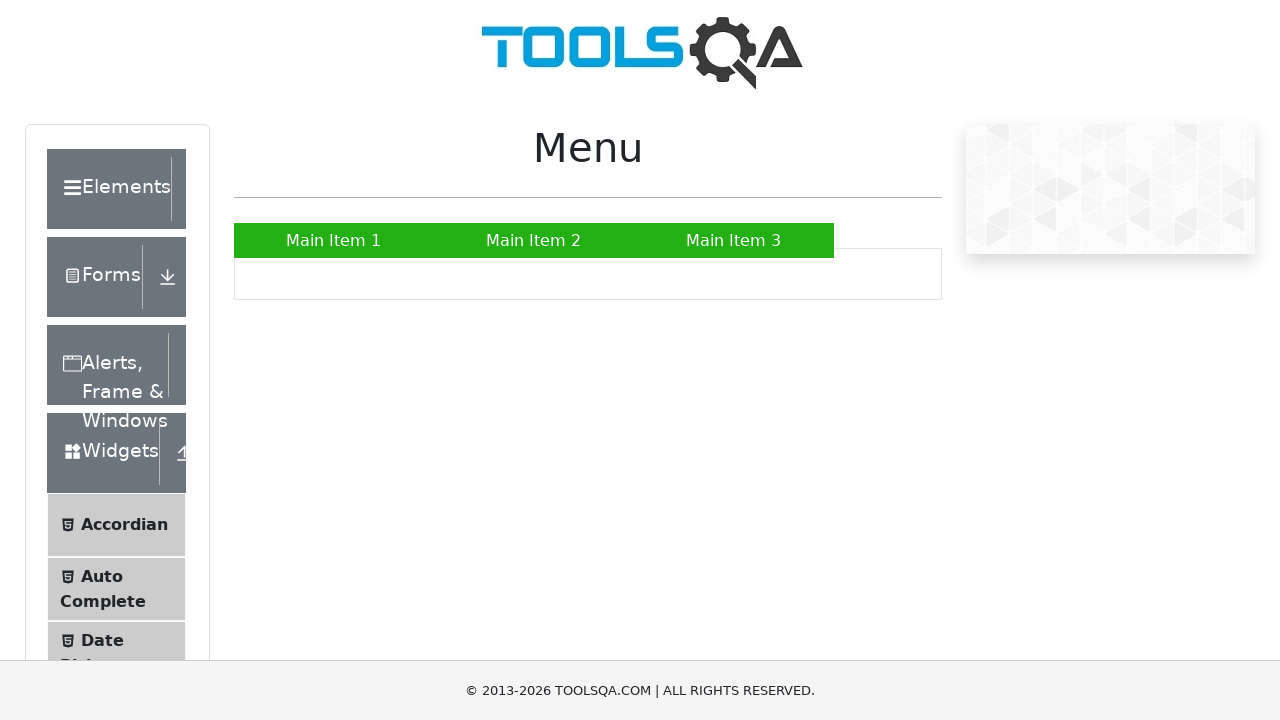

Navigated to demoqa menu page at https://demoqa.com/menu#
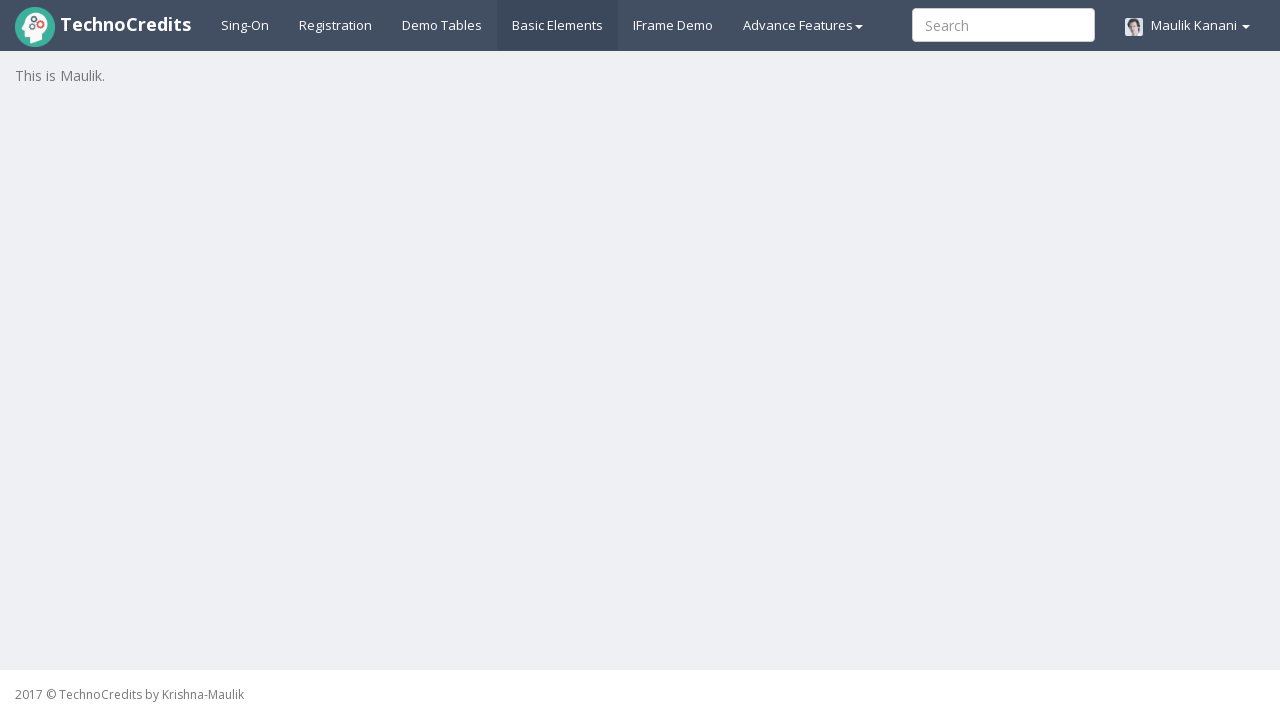

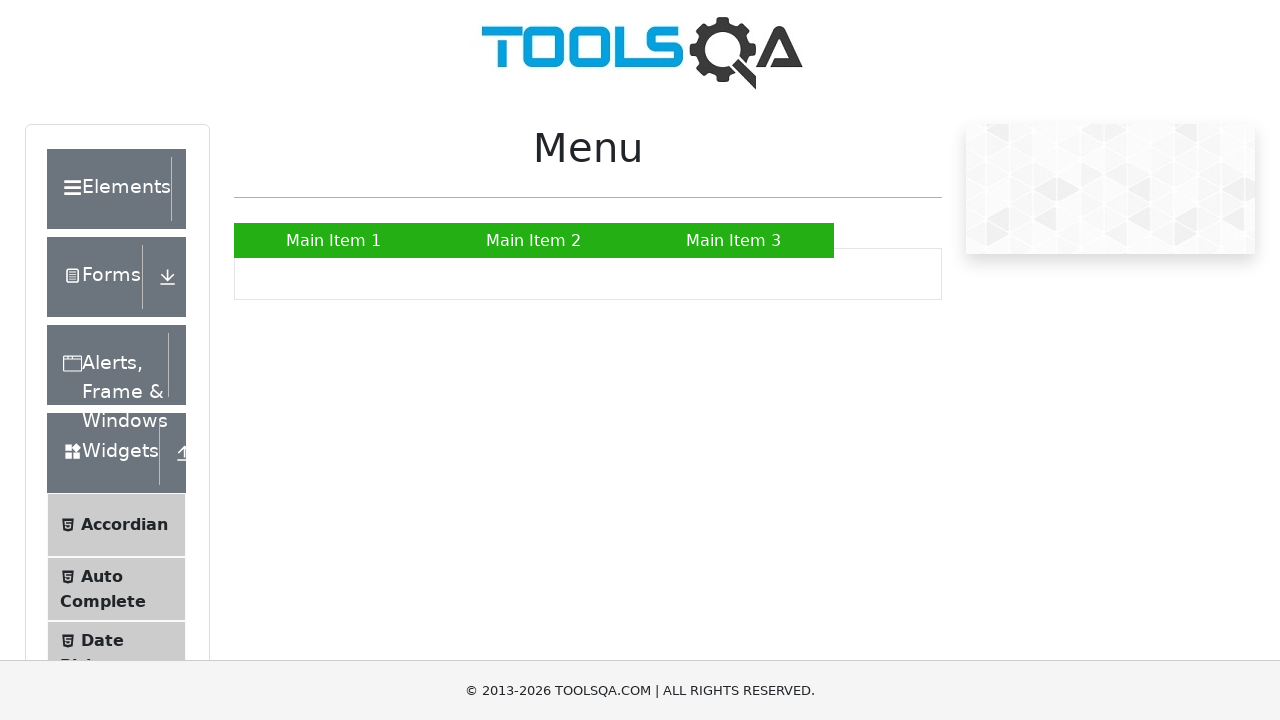